Navigates to a dynamic properties demo page and verifies text element is present on the page

Starting URL: https://demoqa.com/dynamic-properties

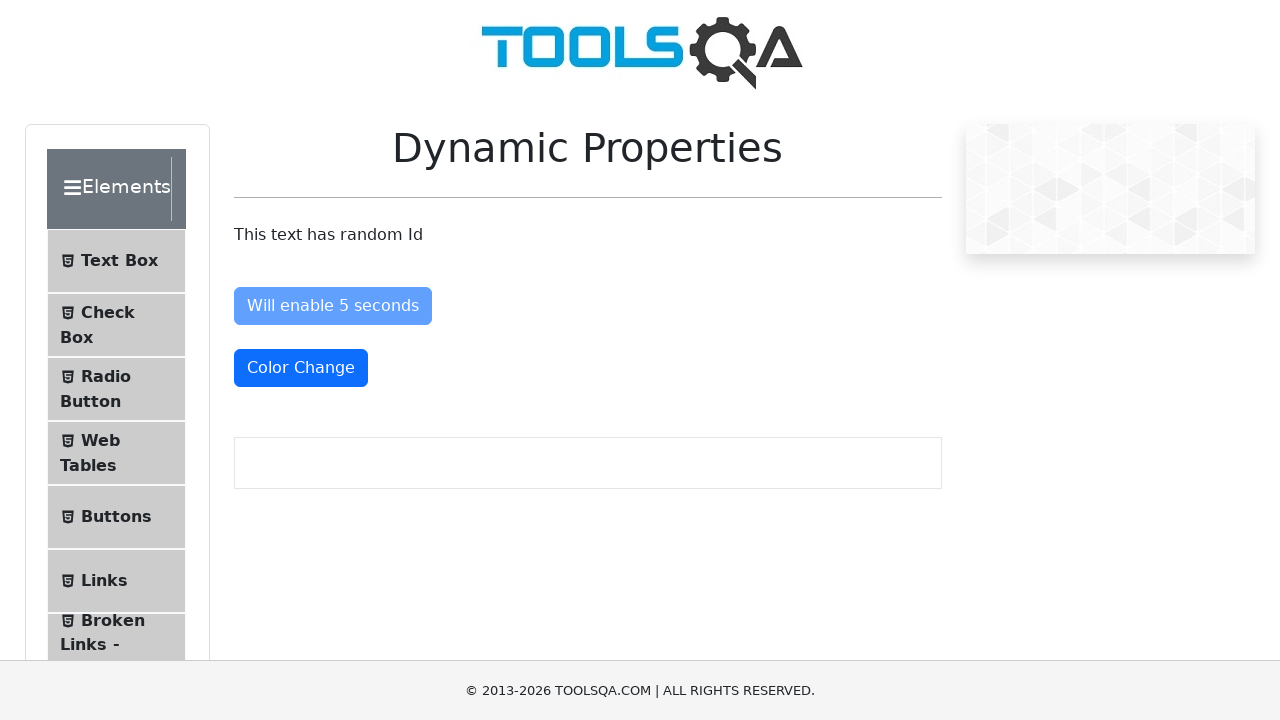

Navigated to dynamic properties demo page
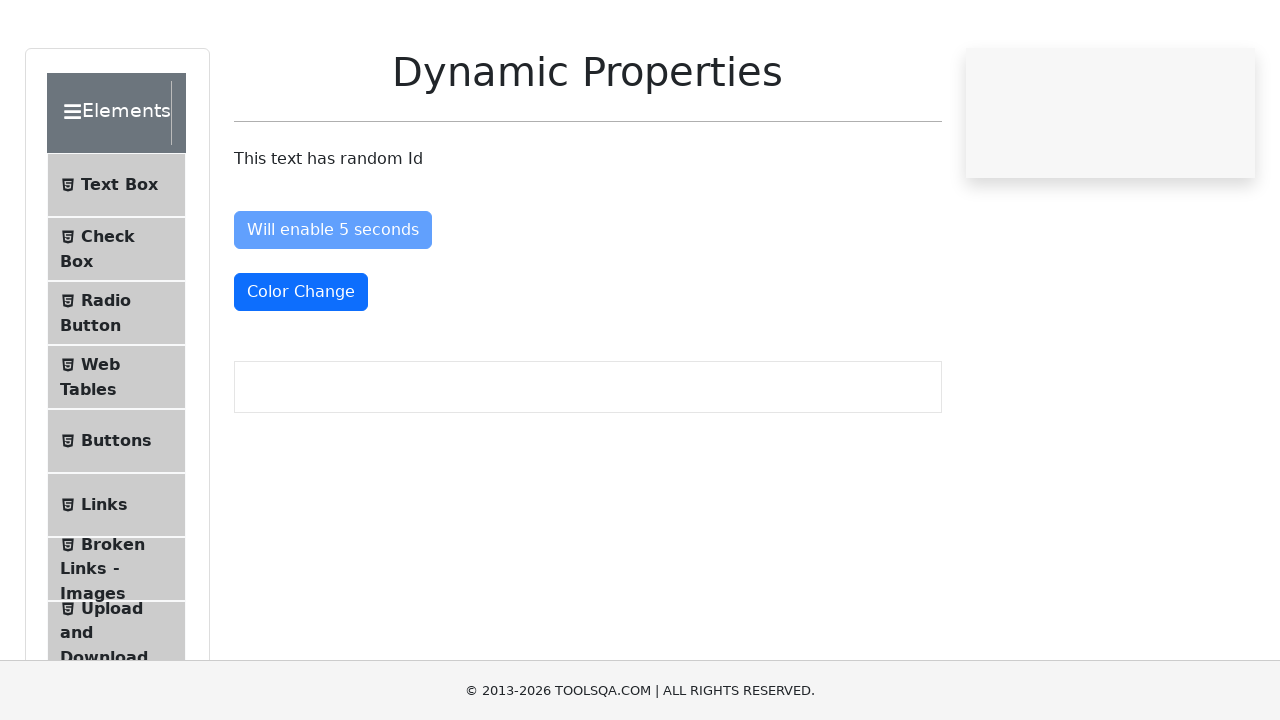

Located text element on the page
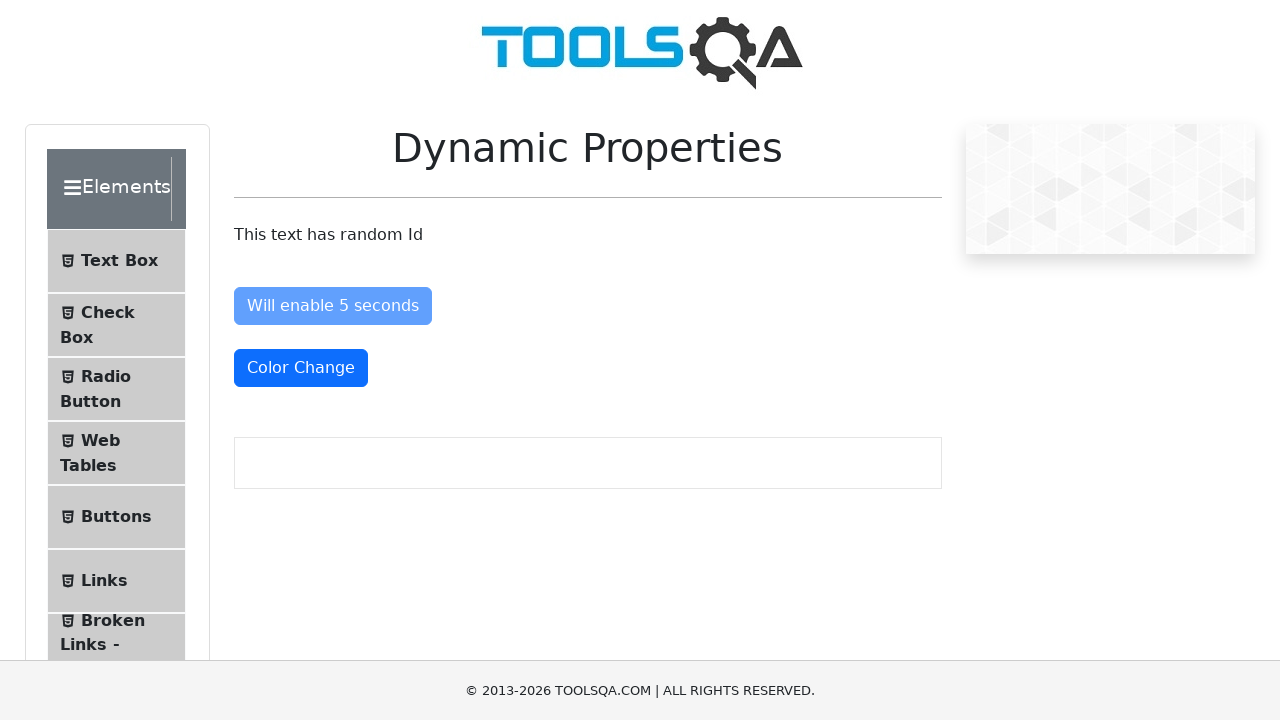

Text element is now present on the page
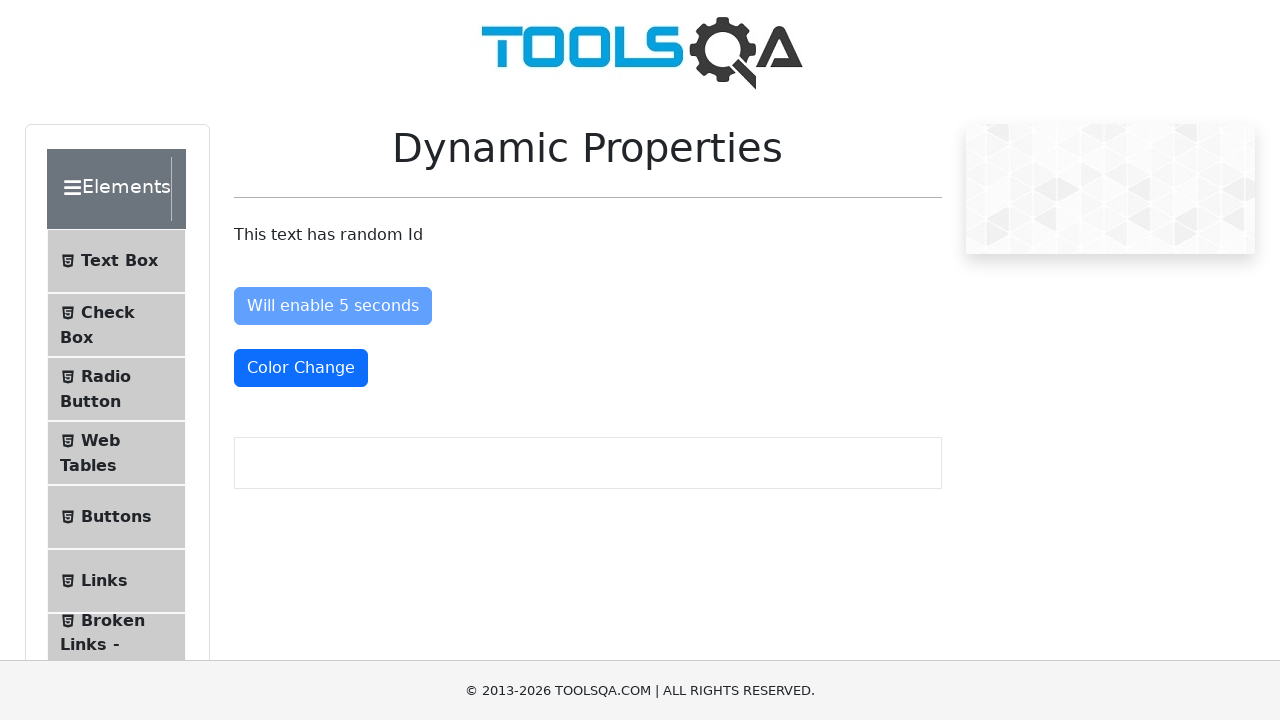

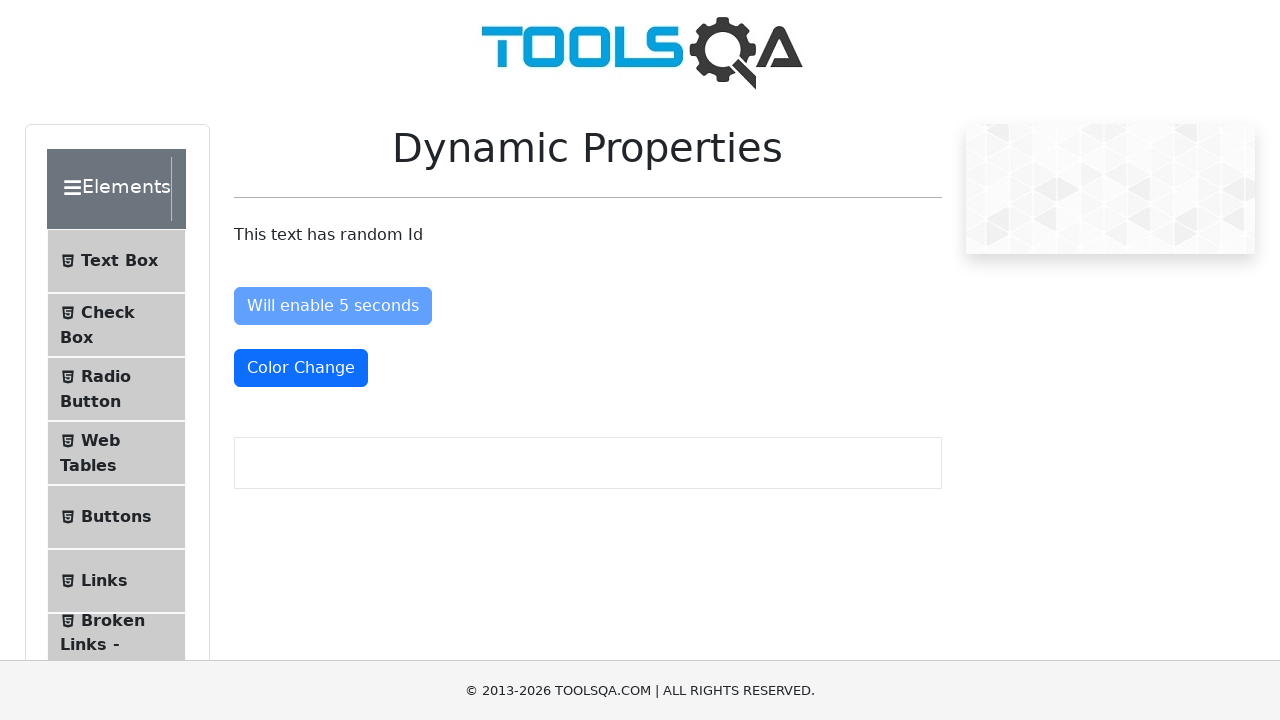